Opens the WhatIsMyBrowser website, resizes the browser window, and verifies the page loads by checking the document title.

Starting URL: https://www.whatismybrowser.com/

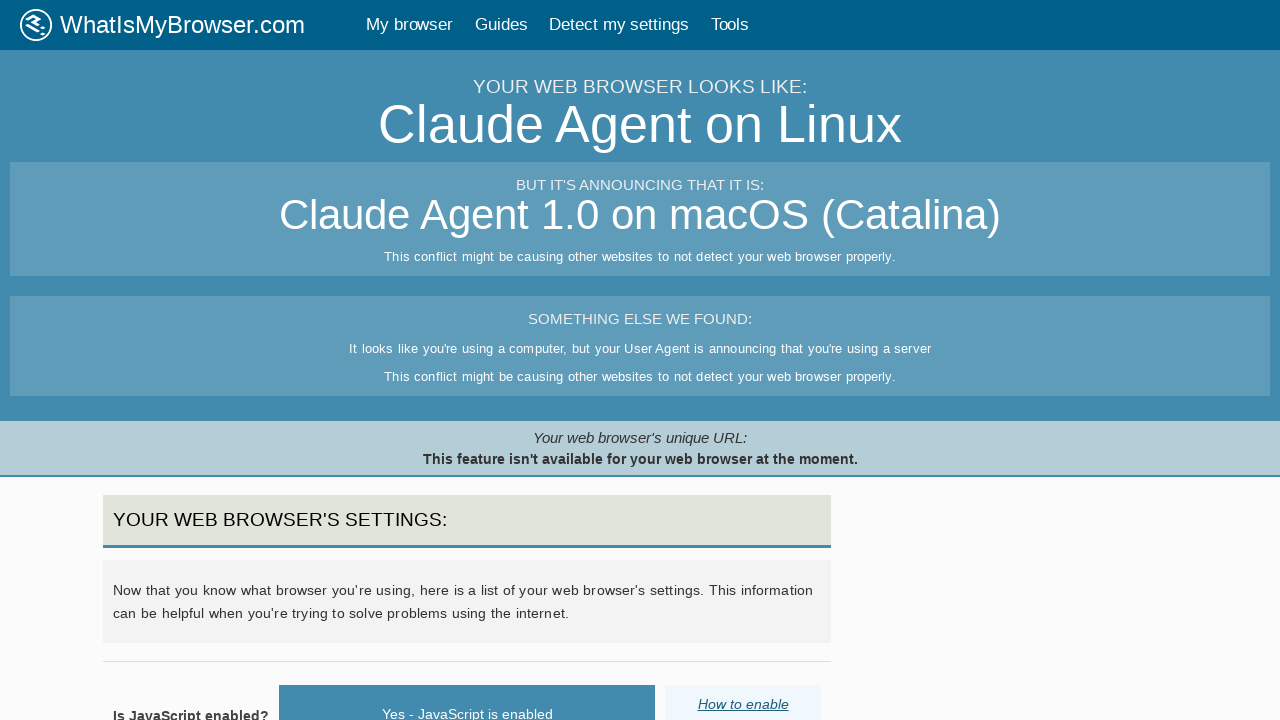

Set viewport size to 1400x1000
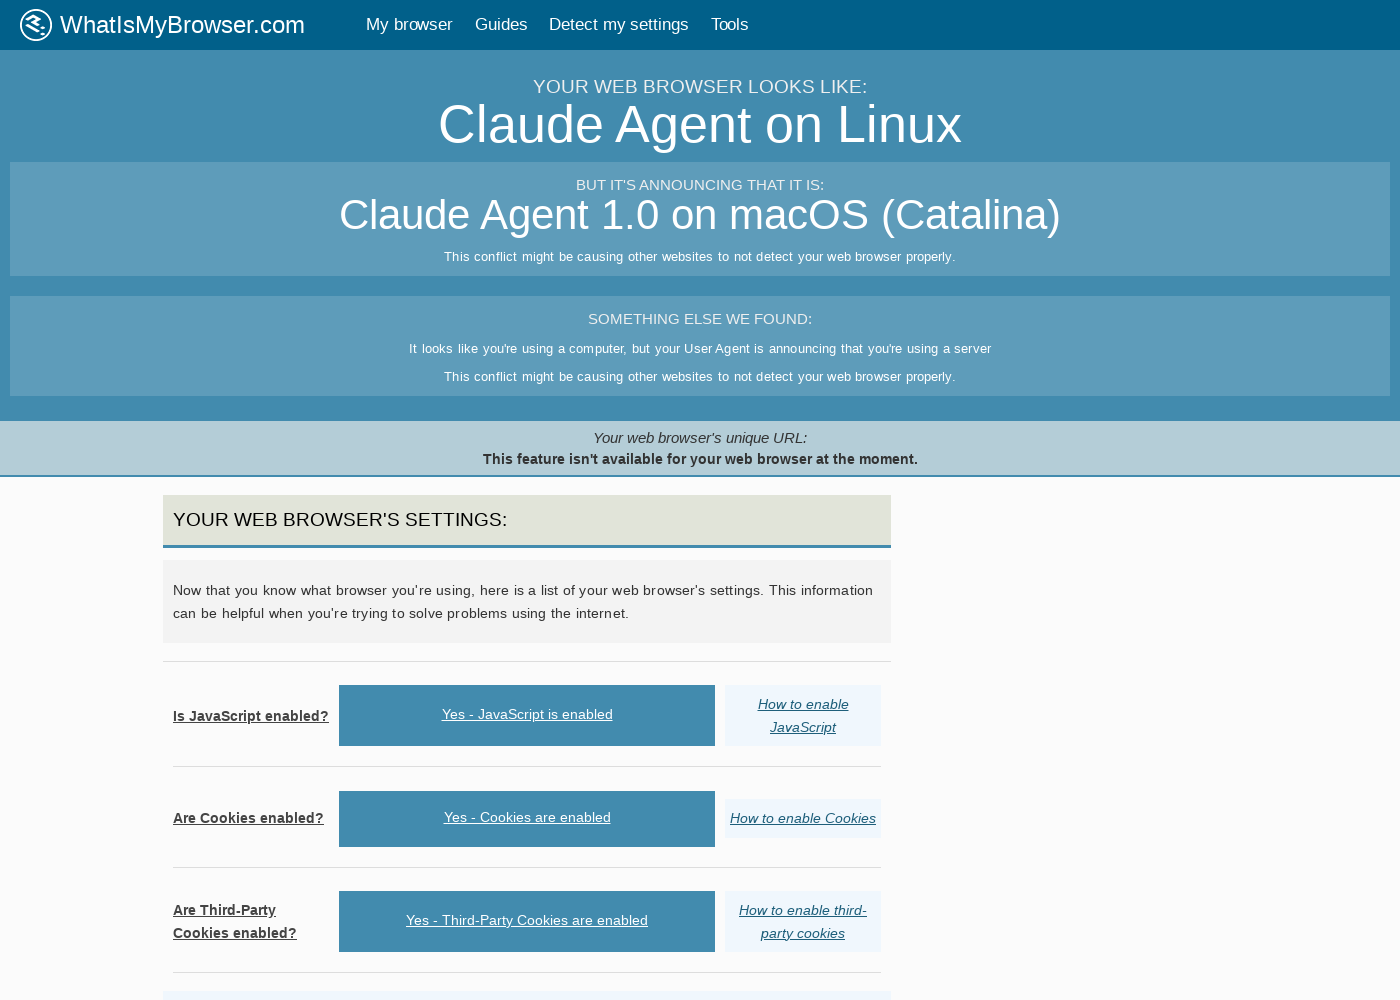

Resized viewport to 1400x6000
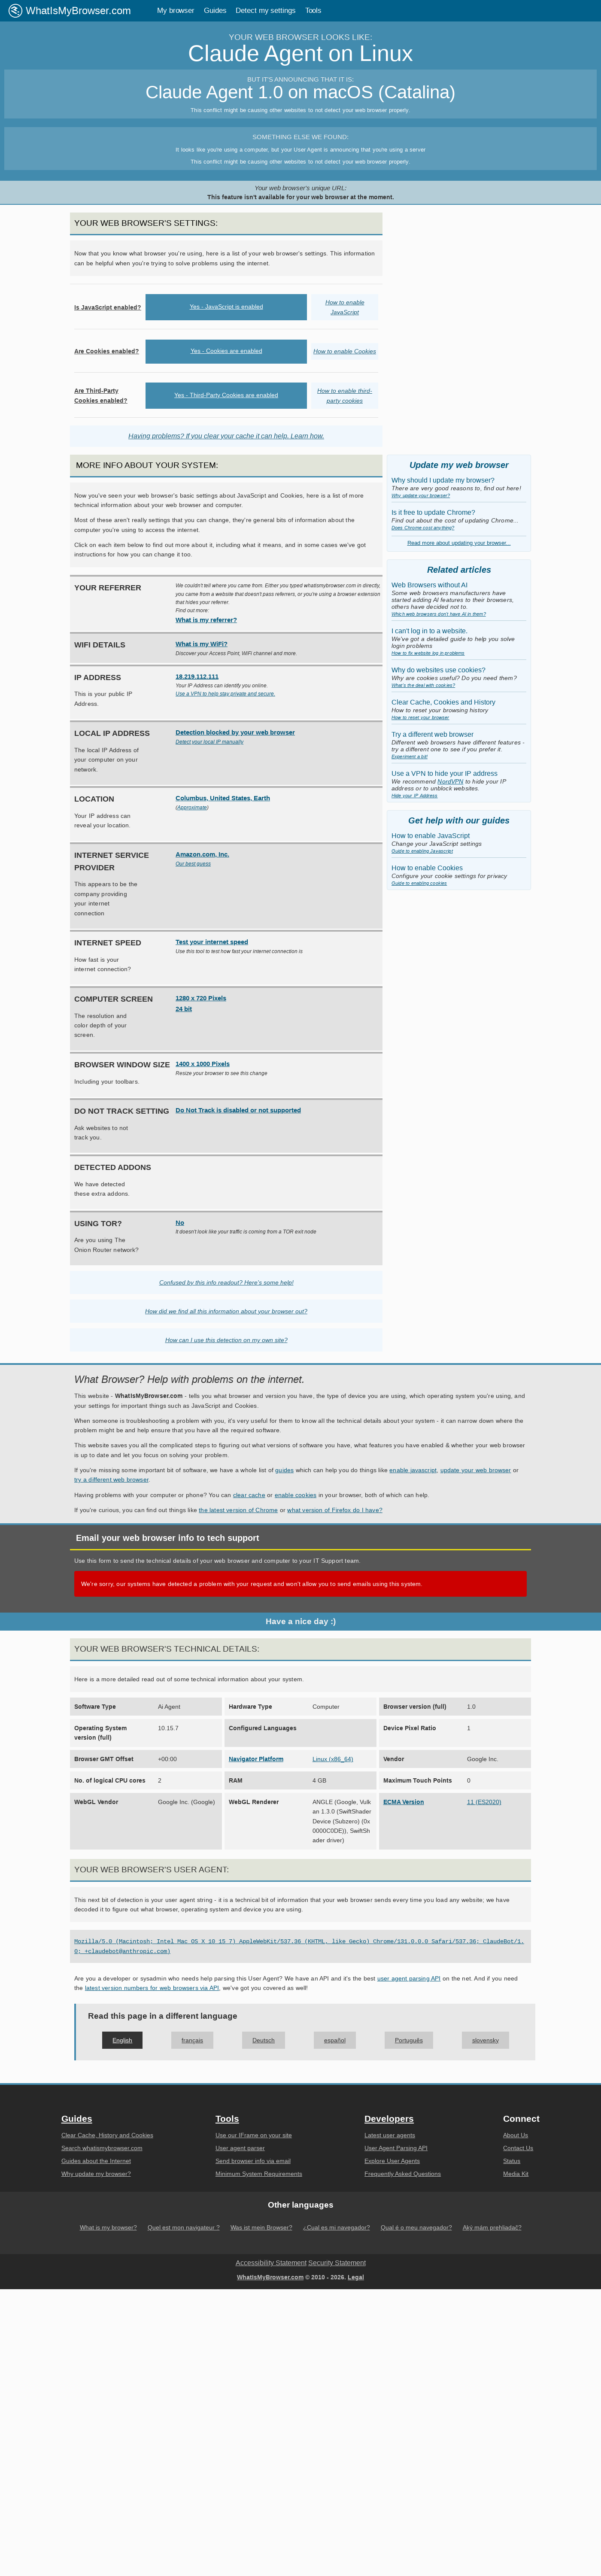

Retrieved document title: 'What browser? My browser? Is my browser out of date?'
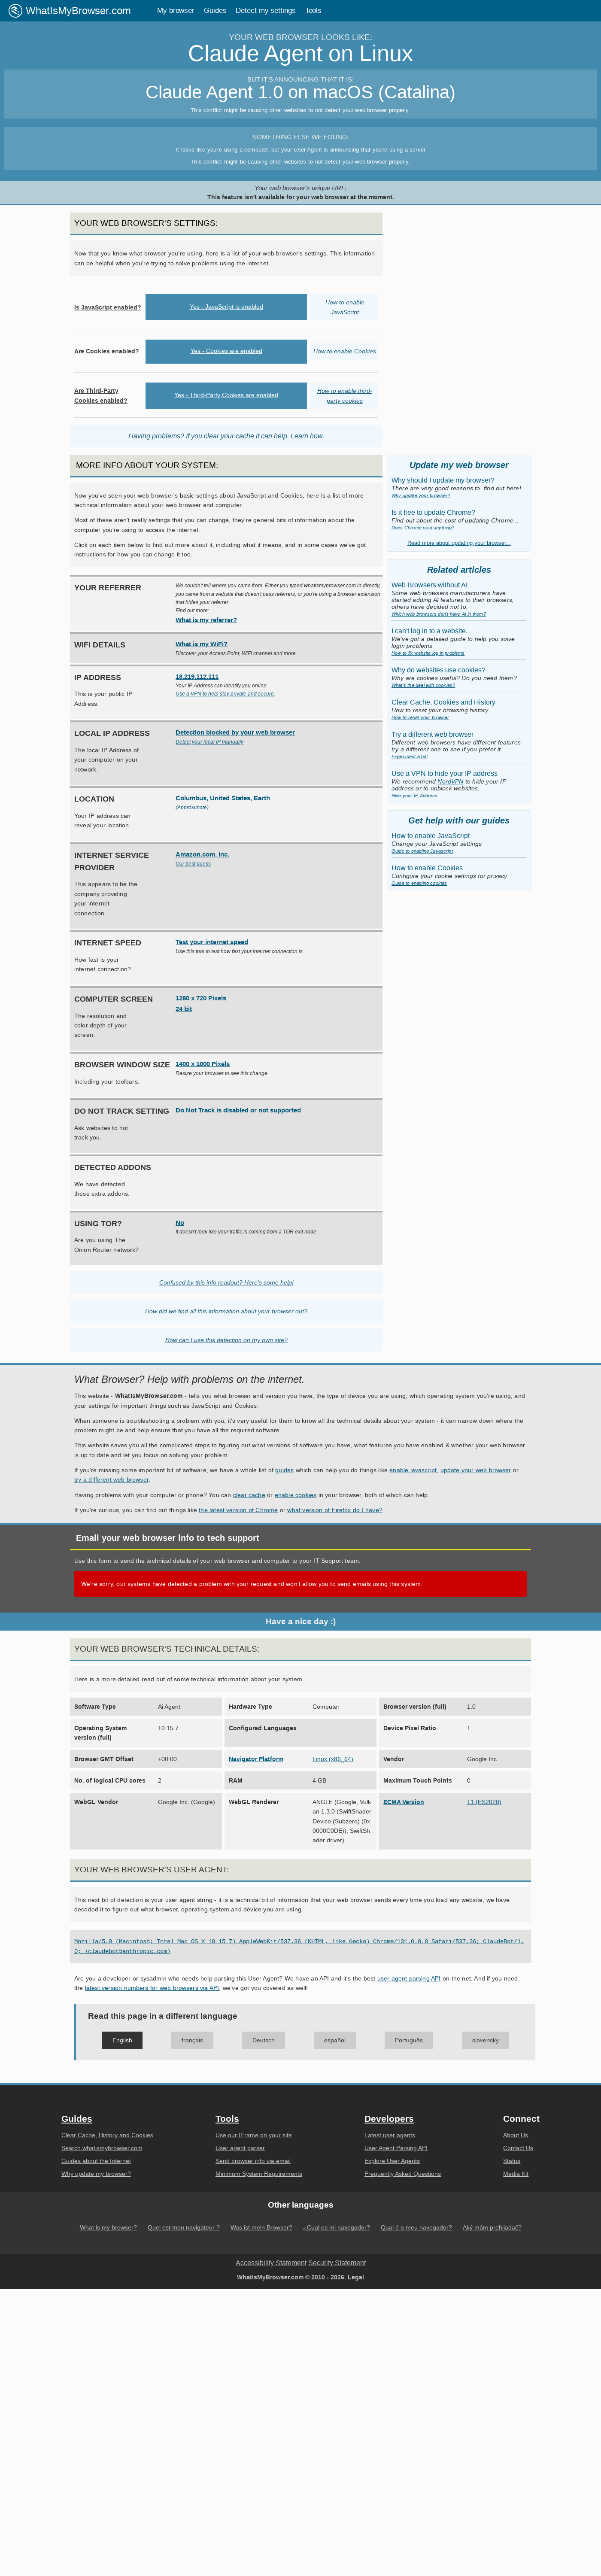

Printed document title to console: 'What browser? My browser? Is my browser out of date?'
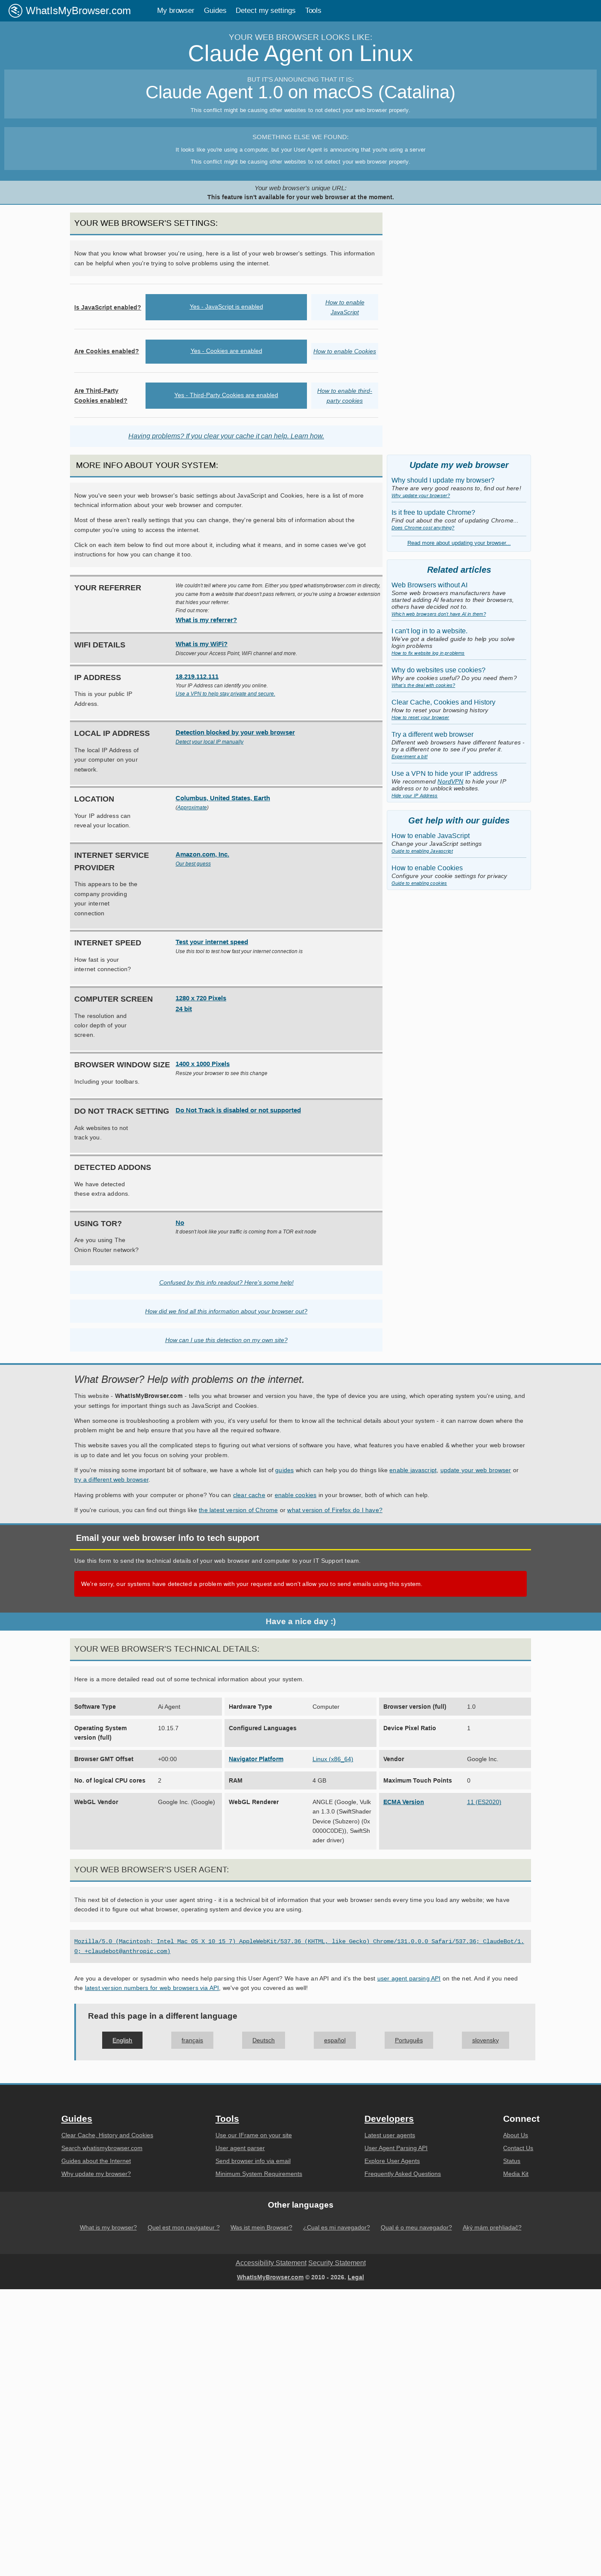

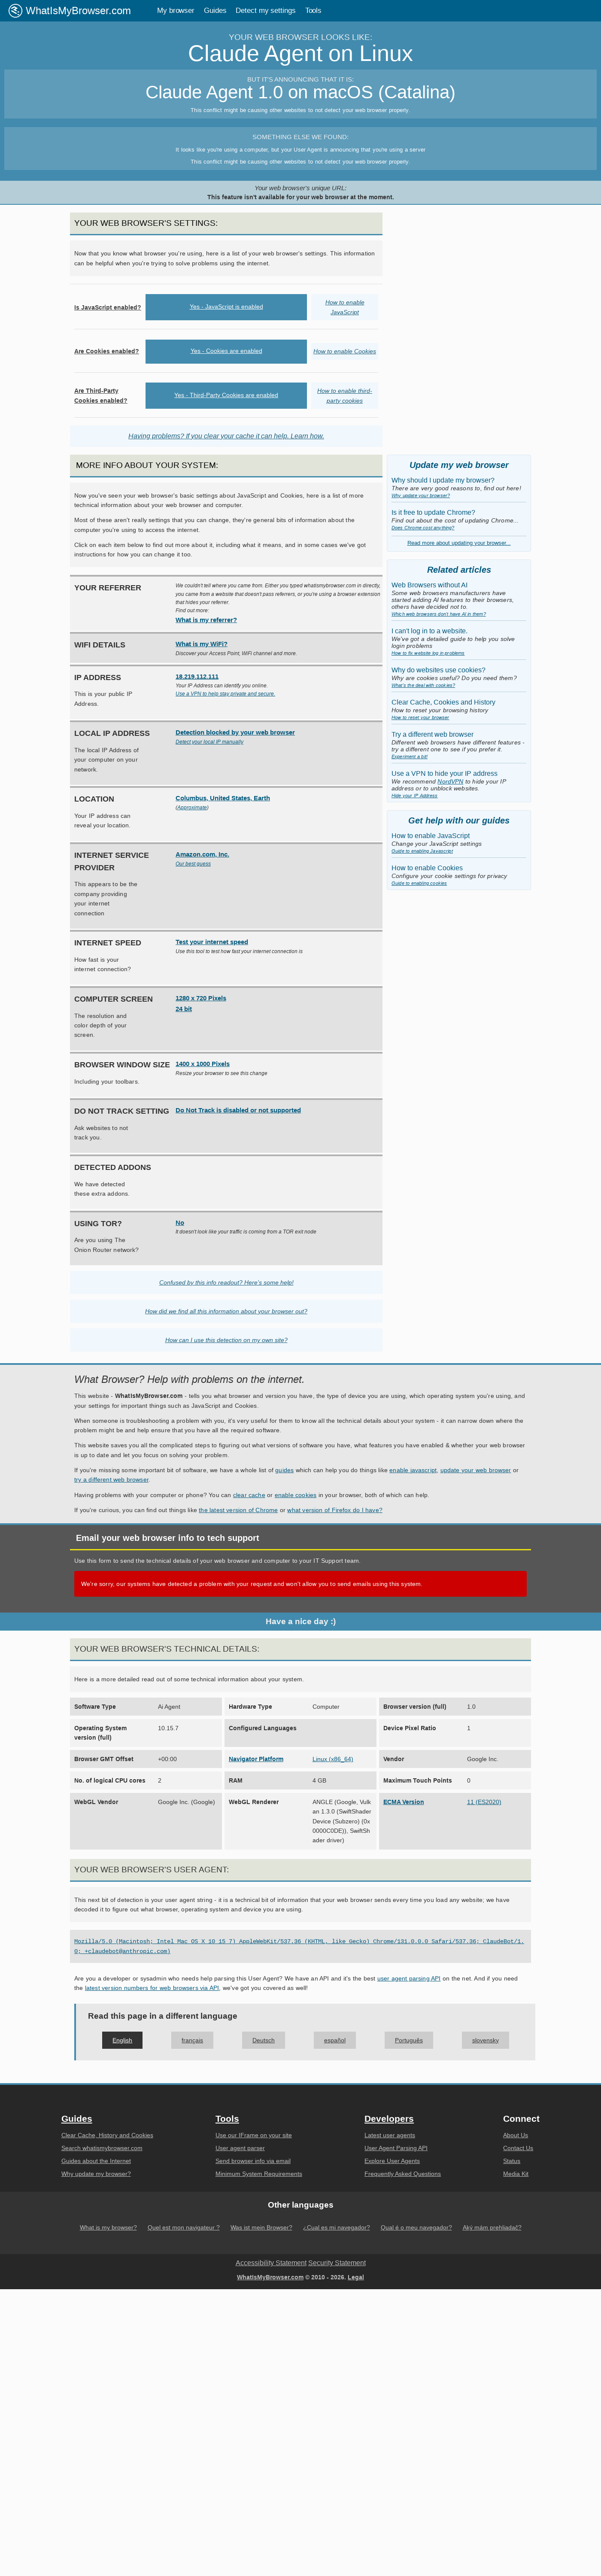